Tests the mobile version of the EduCreate website by opening the mobile menu and verifying that key navigation items and functions are visible and accessible.

Starting URL: https://edu-create.vercel.app

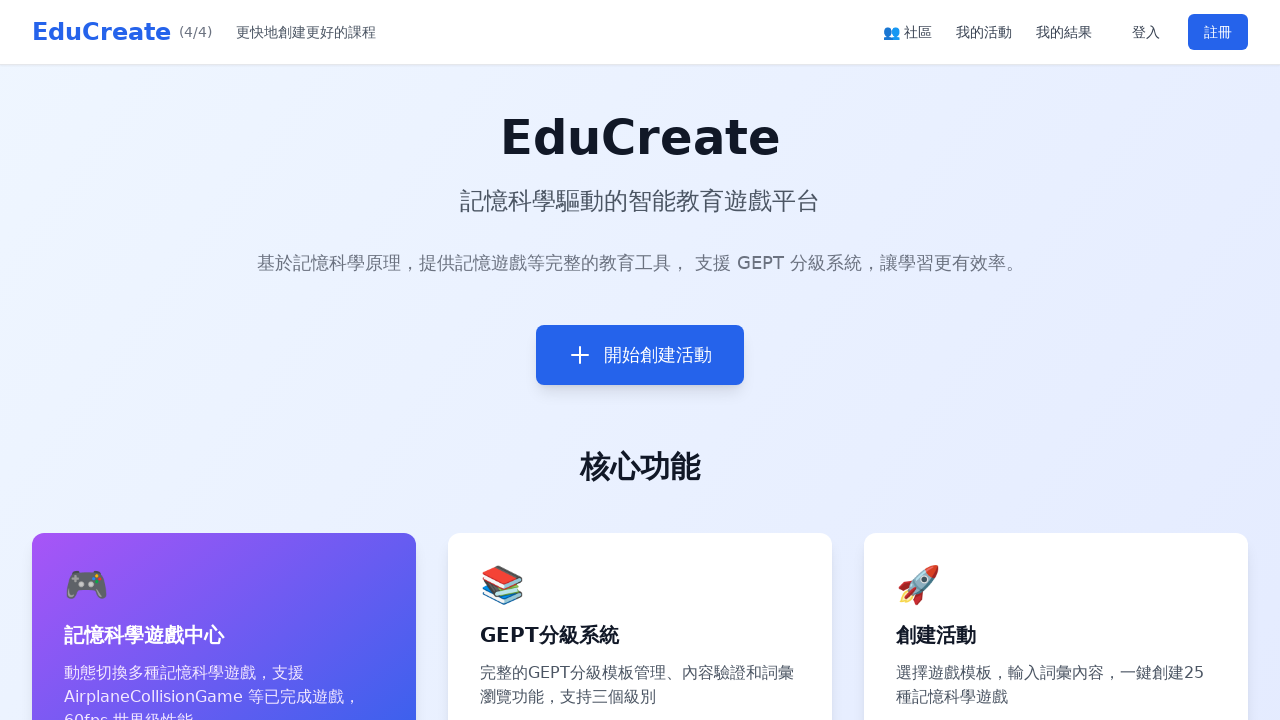

Set mobile viewport to 375x812
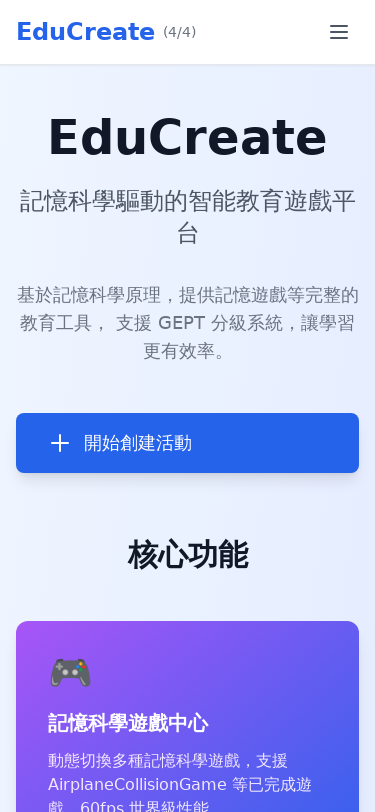

Waited for network to be idle
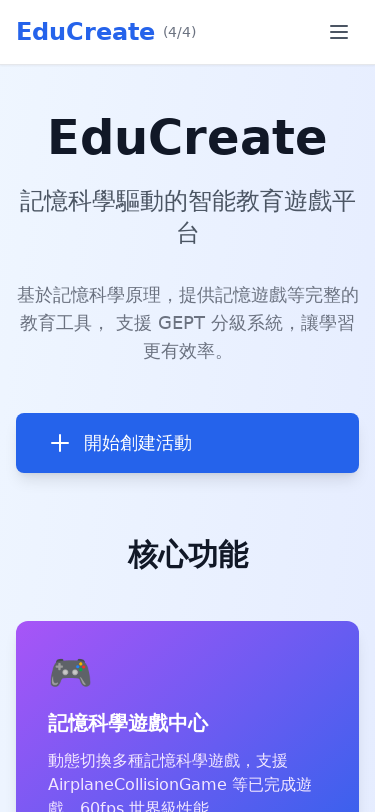

Waited 3 seconds for page to fully load
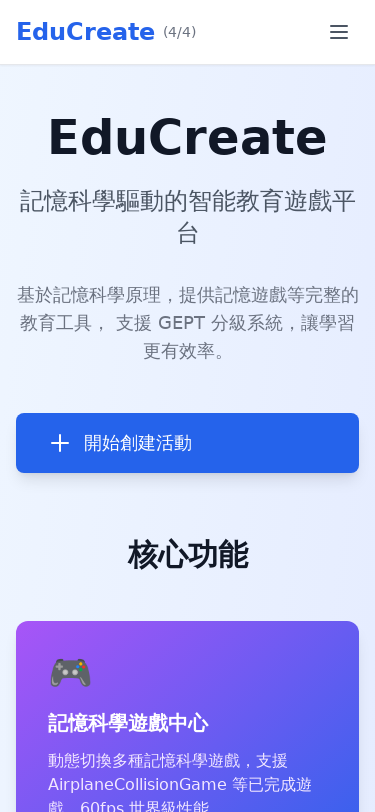

Retrieved page title: EduCreate - 記憶科學驅動的智能教育遊戲平台
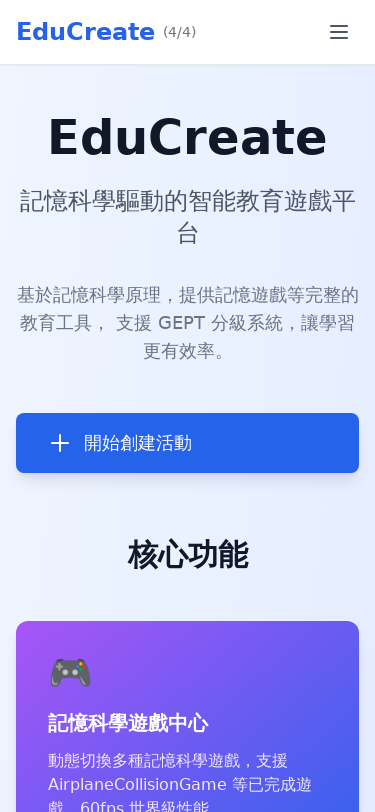

Checked for error messages: 0 error(s) found
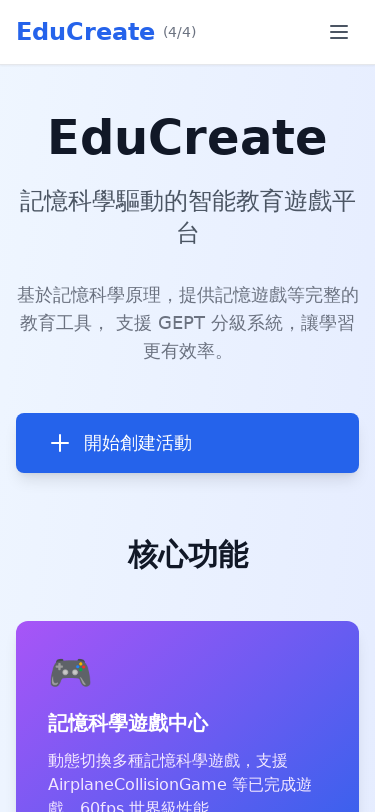

Located mobile menu button
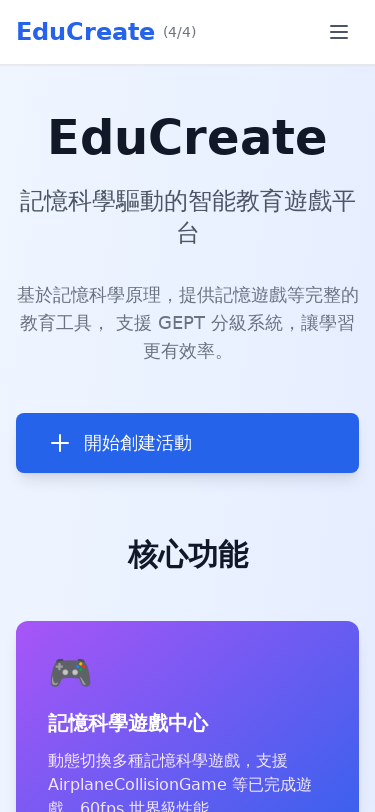

Clicked mobile menu button to open navigation at (339, 32) on [data-testid="mobile-menu-button"], button:has-text("☰"), .md\:hidden button >> 
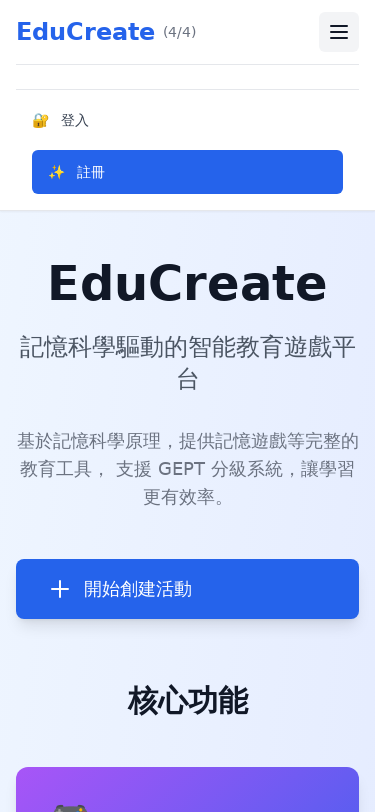

Waited 2 seconds for mobile menu to open
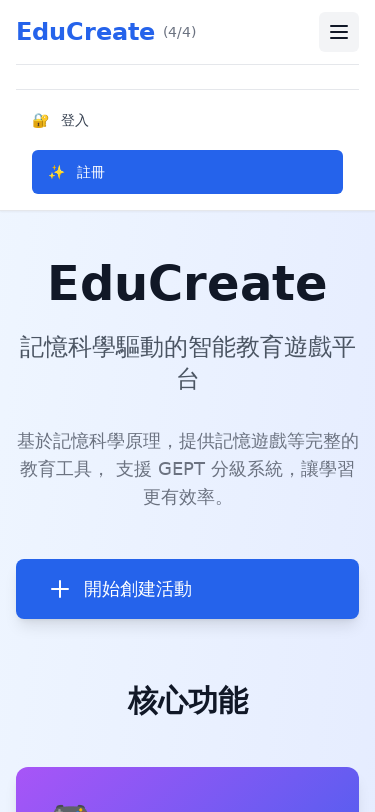

Verified key navigation functions: 0/8 visible
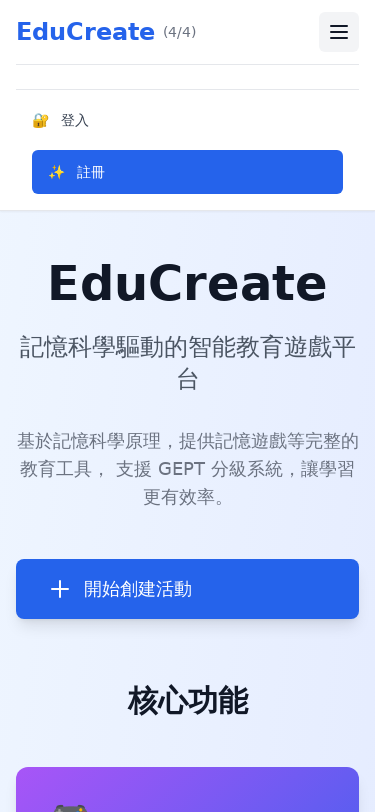

Checked login status: Not logged in
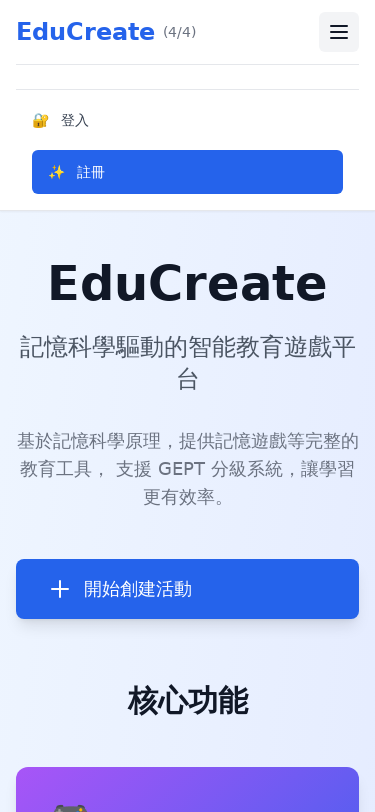

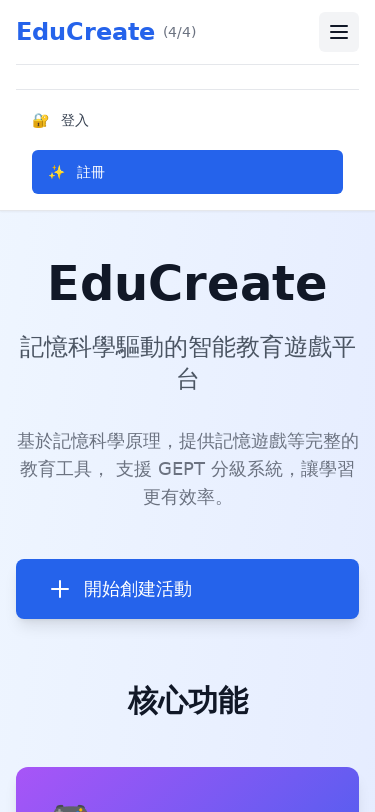